Tests a text box form by filling in user name, email, current address, and permanent address fields, then submitting the form

Starting URL: https://demoqa.com/text-box

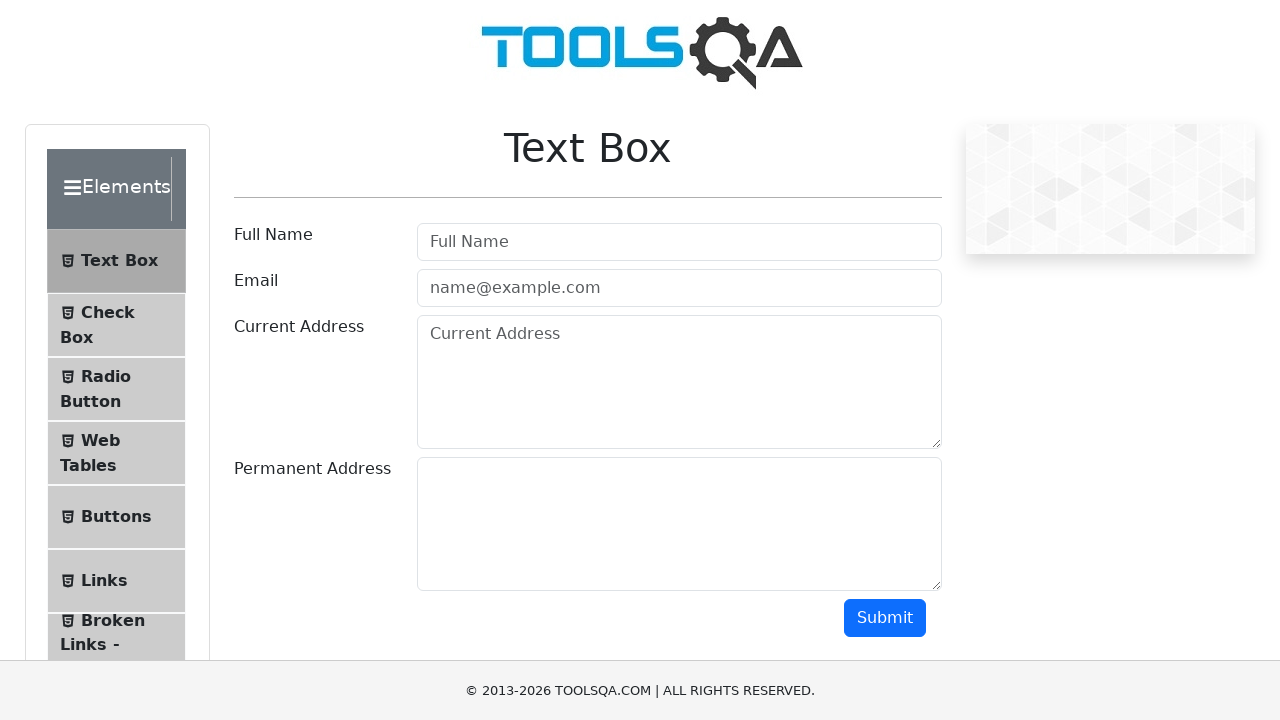

Filled user name field with 'Alex' on input[type='text'][id='userName']
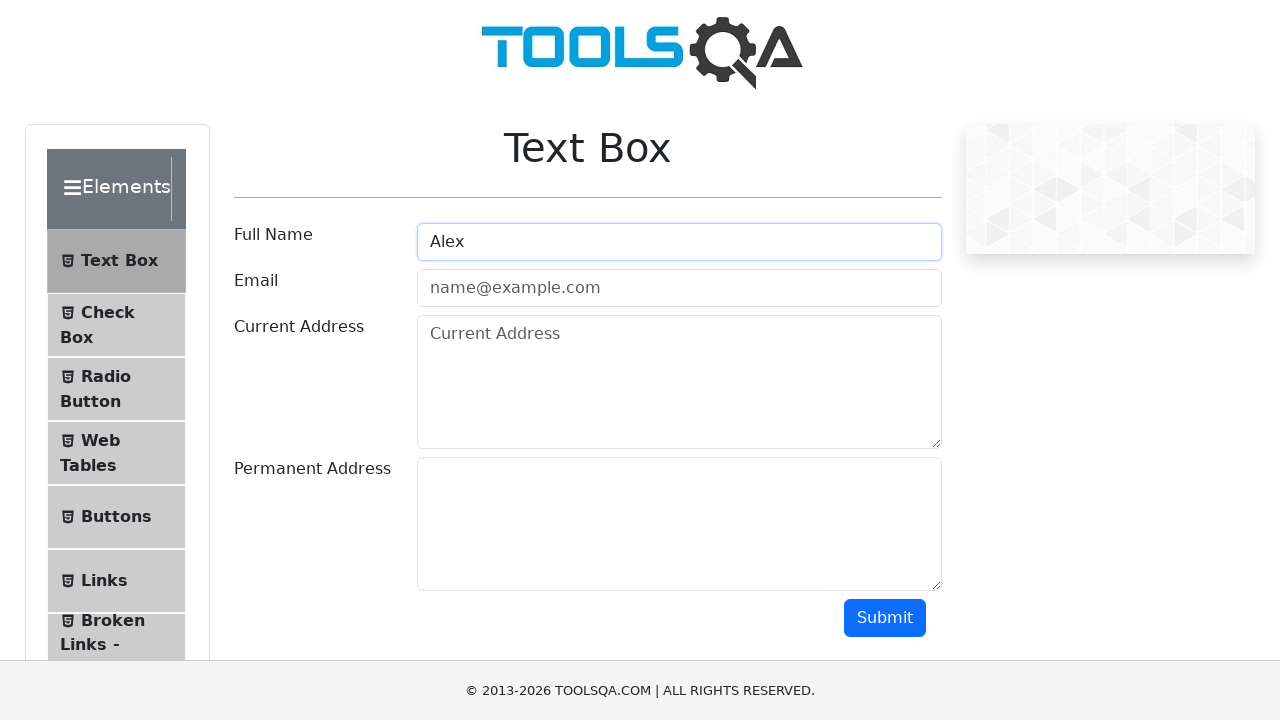

Filled email field with 'rdz.alex83@gmail.com' on input#userEmail
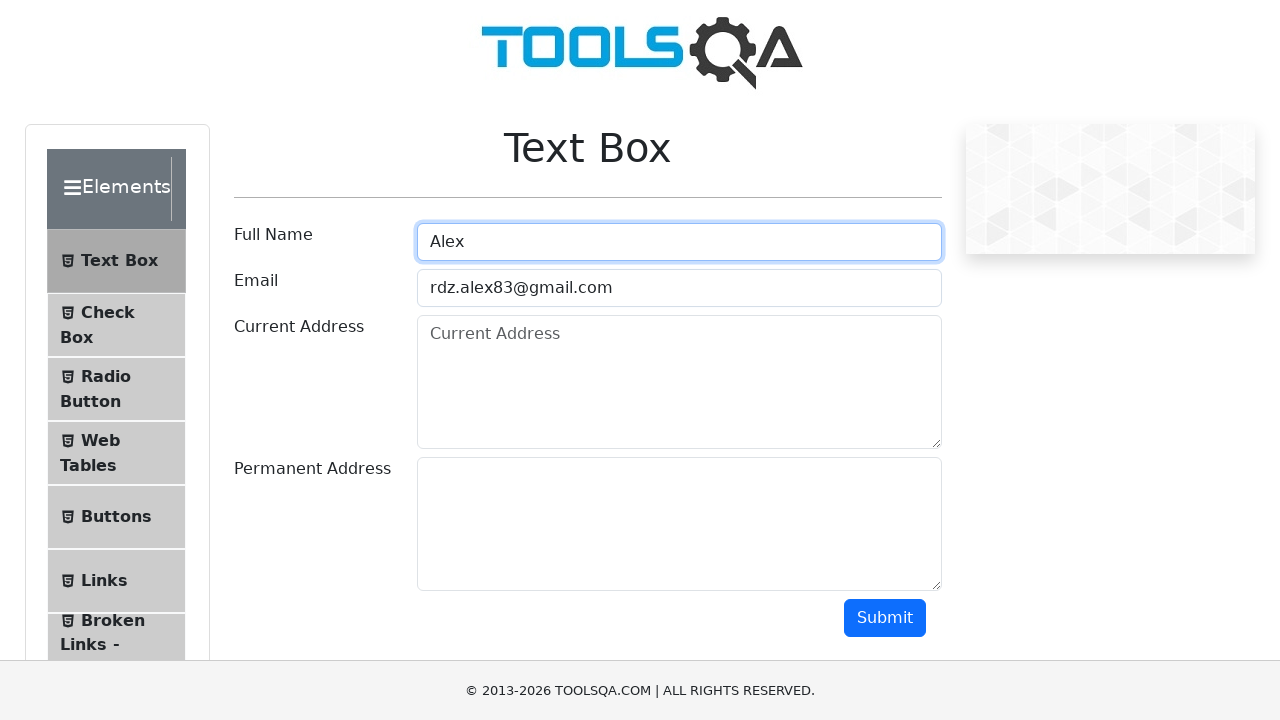

Filled current address field with 'Direccion1' on textarea#currentAddress
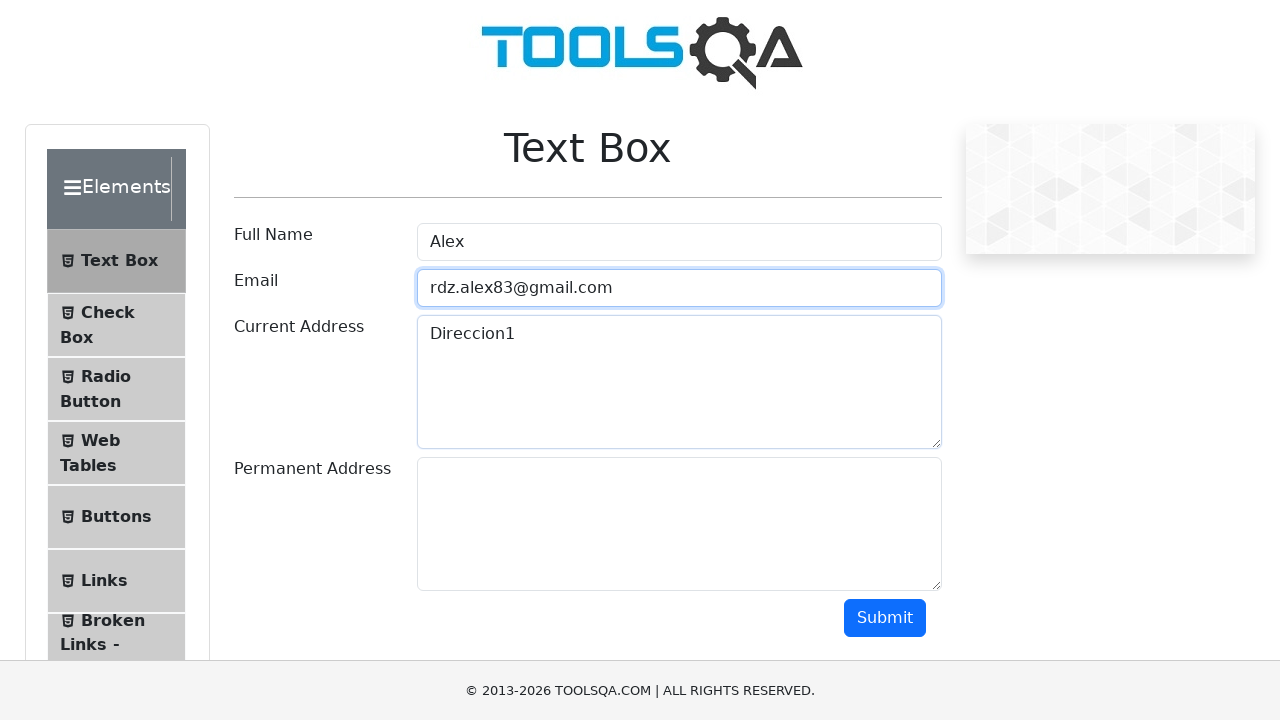

Filled permanent address field with 'Direccion2' on textarea#permanentAddress
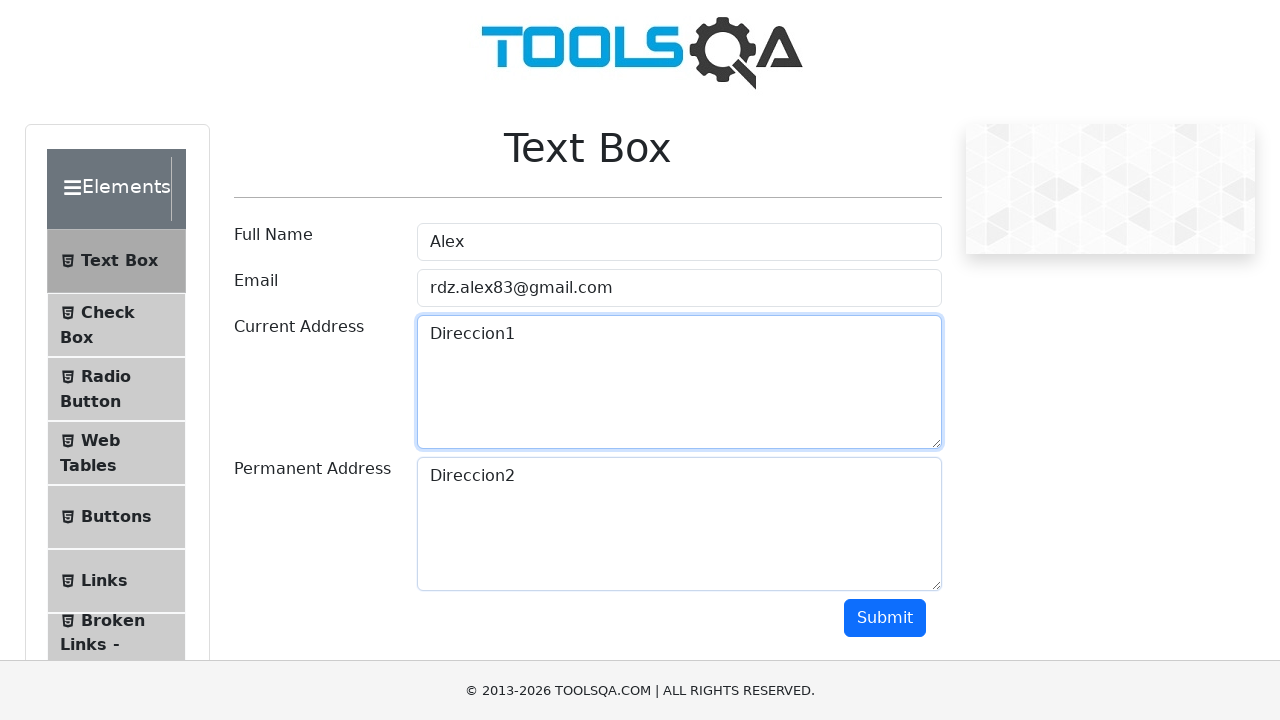

Clicked submit button to submit the form at (885, 618) on button#submit
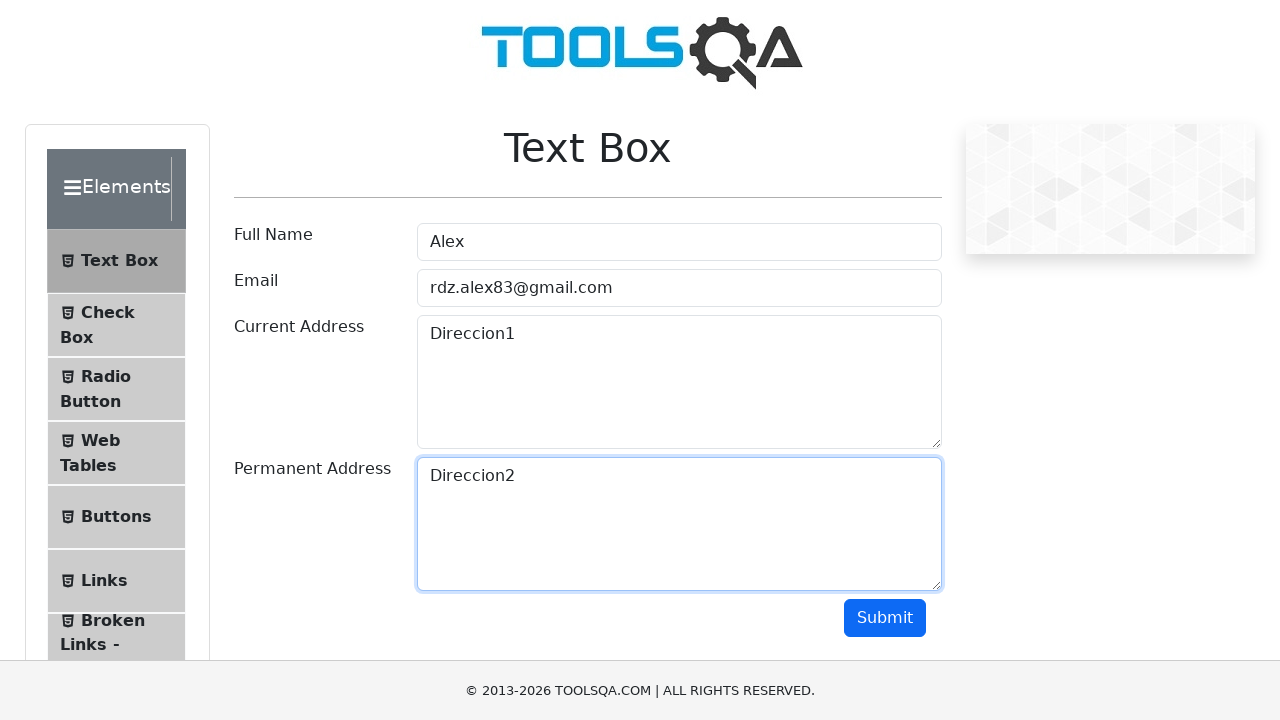

Form submission completed and output section appeared
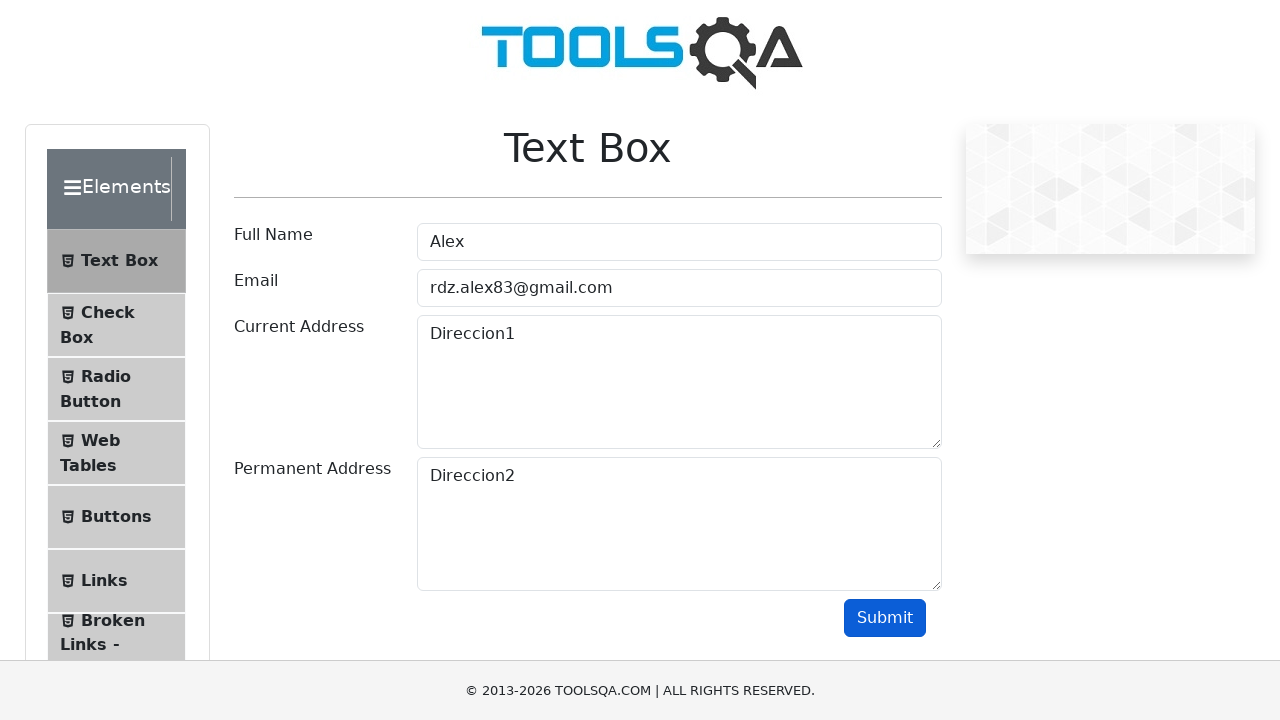

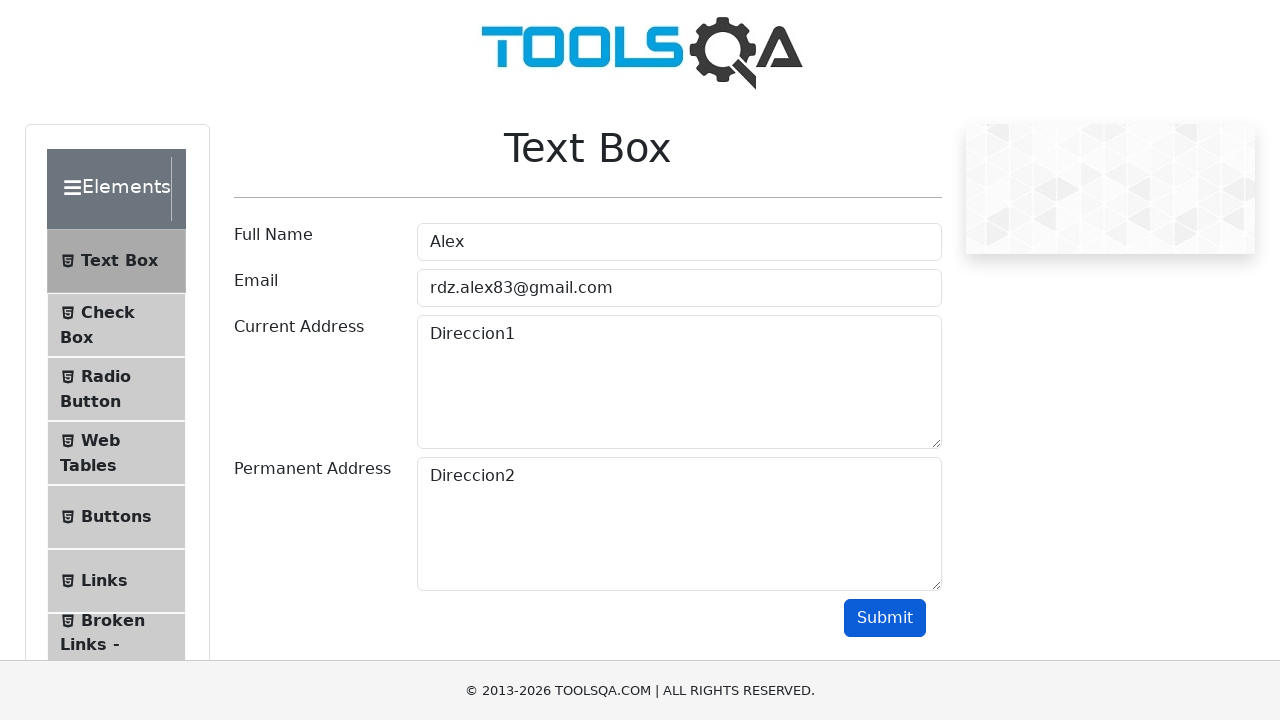